Tests child window handling by clicking a link that opens a new tab, extracting text from the new page, and using that text in the original page

Starting URL: https://rahulshettyacademy.com/loginpagePractise/

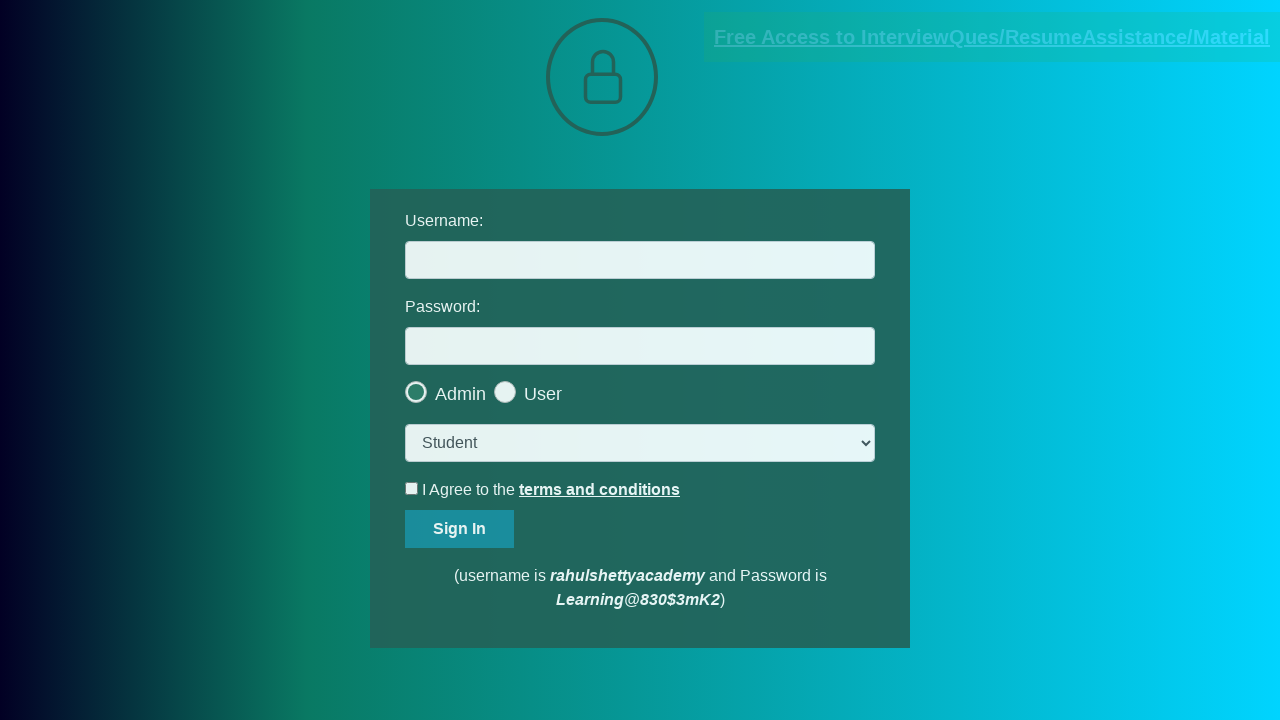

Clicked link that opens child window at (992, 37) on [href*='documents-request']
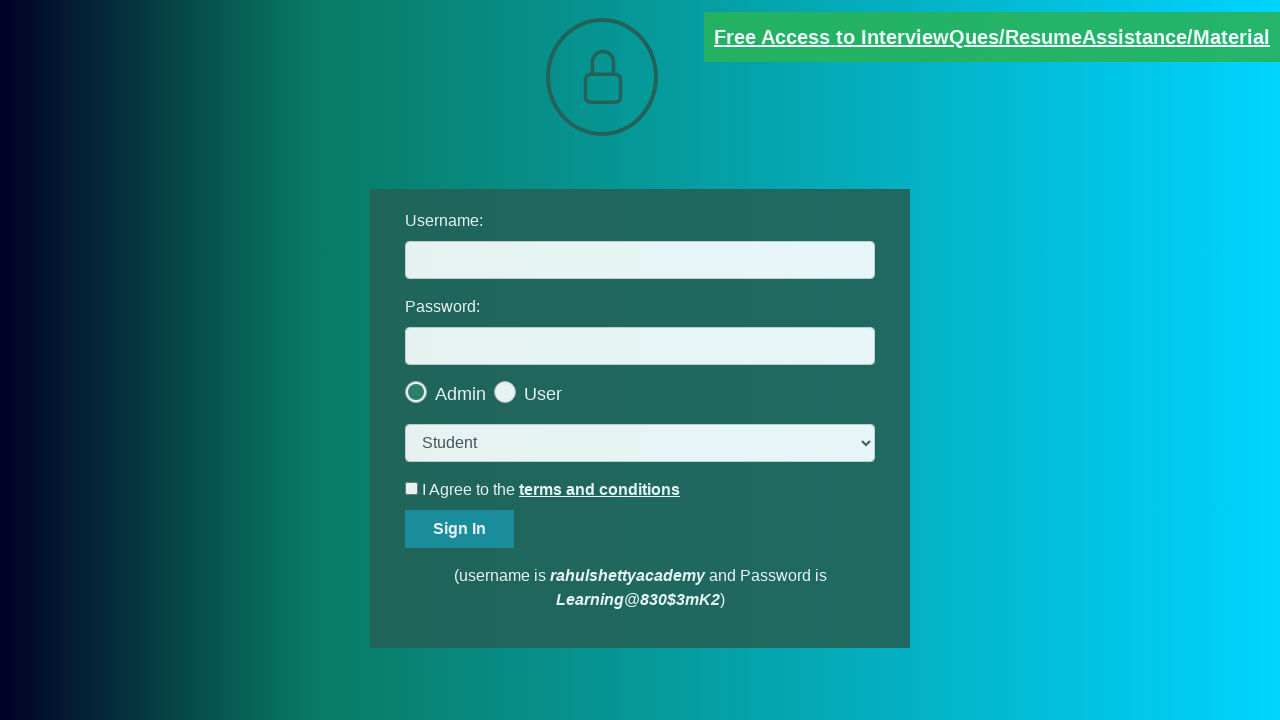

Child window page fully loaded
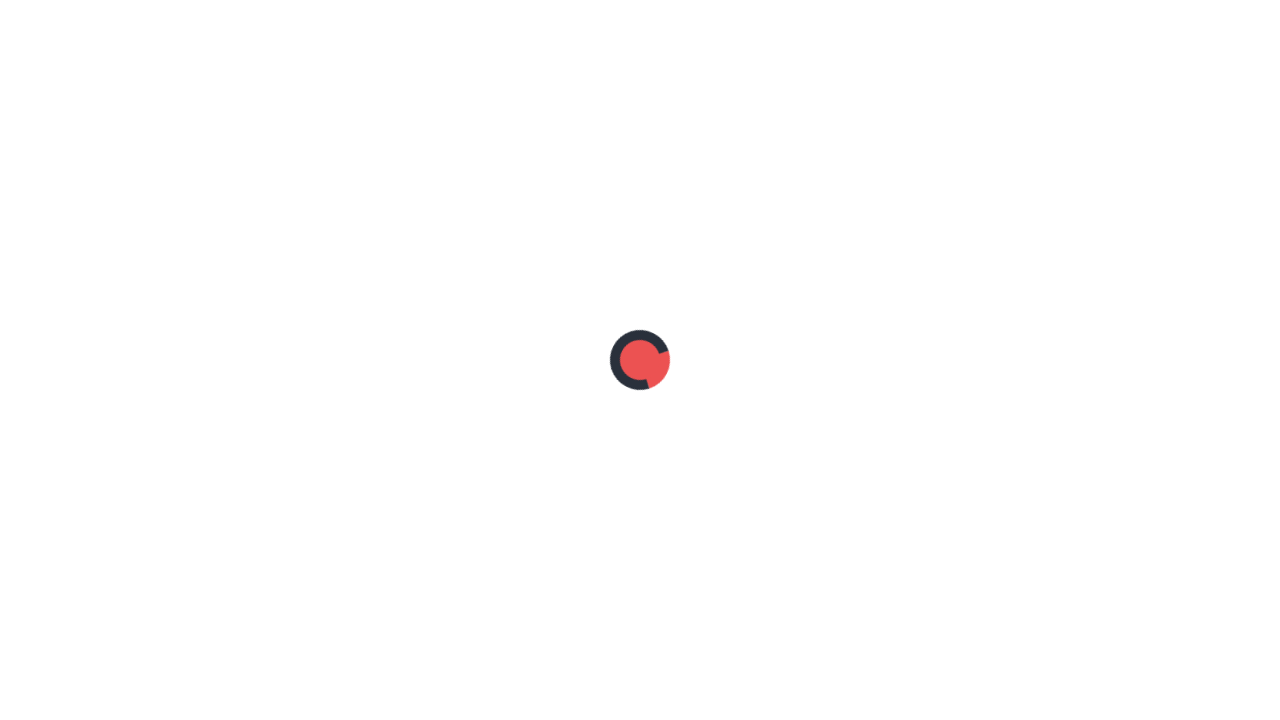

Extracted text content from red element in child window
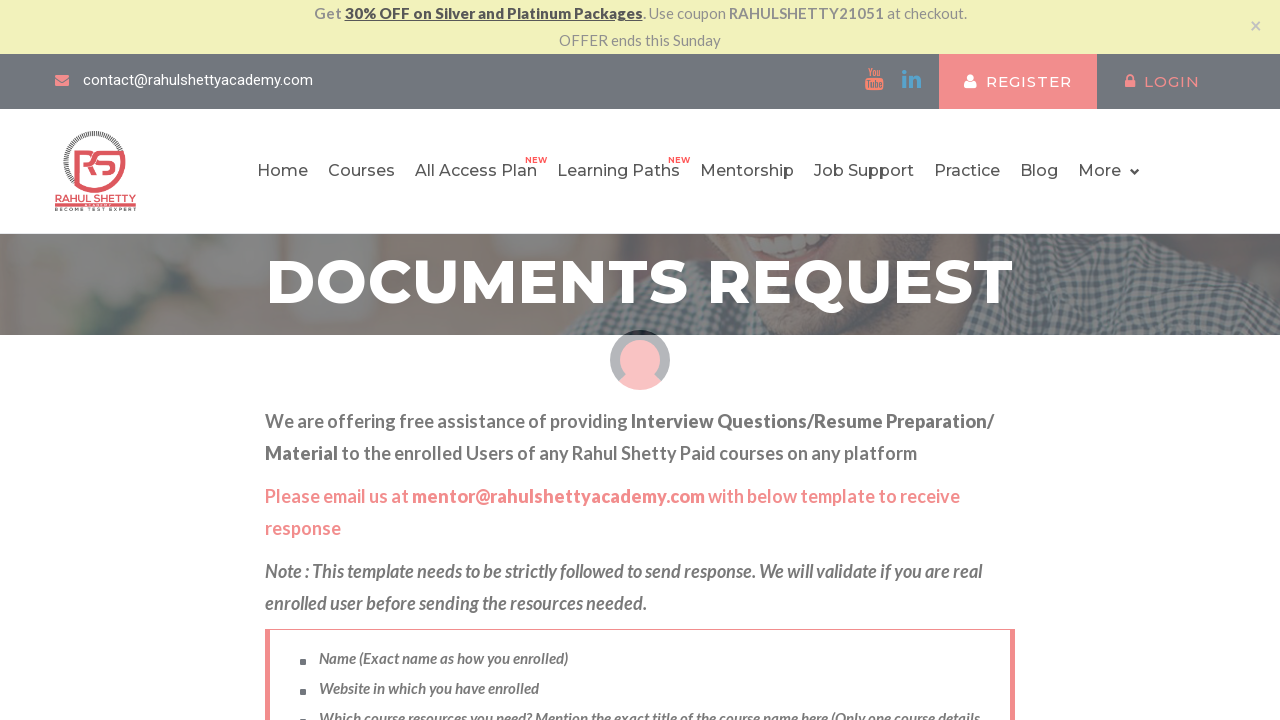

Split text by @ symbol to extract domain
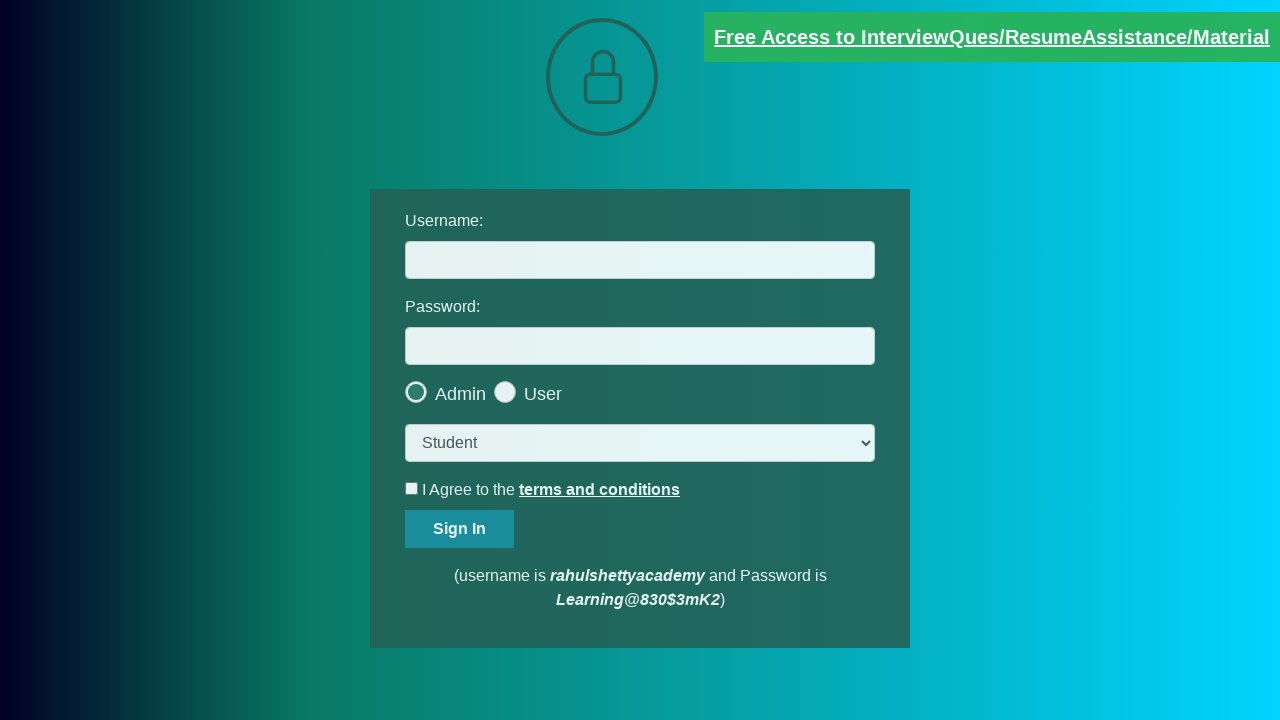

Extracted domain name: rahulshettyacademy.com
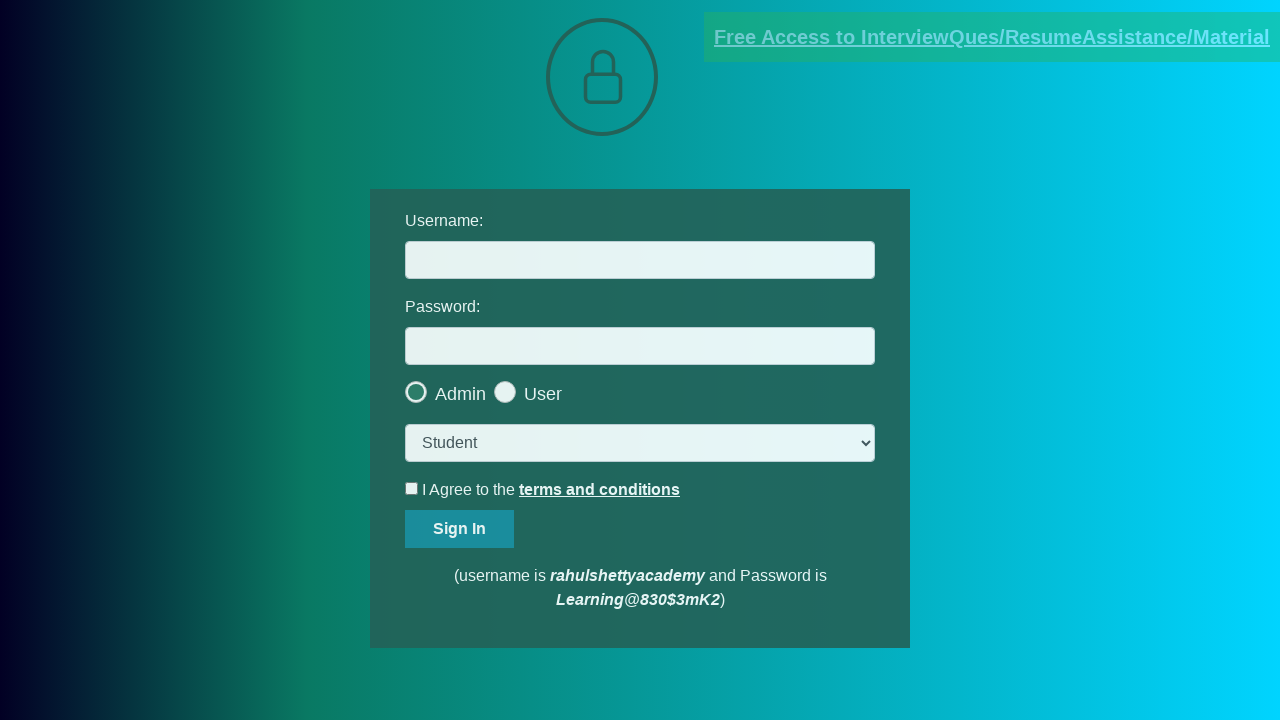

Filled username field with extracted domain: rahulshettyacademy.com on #username
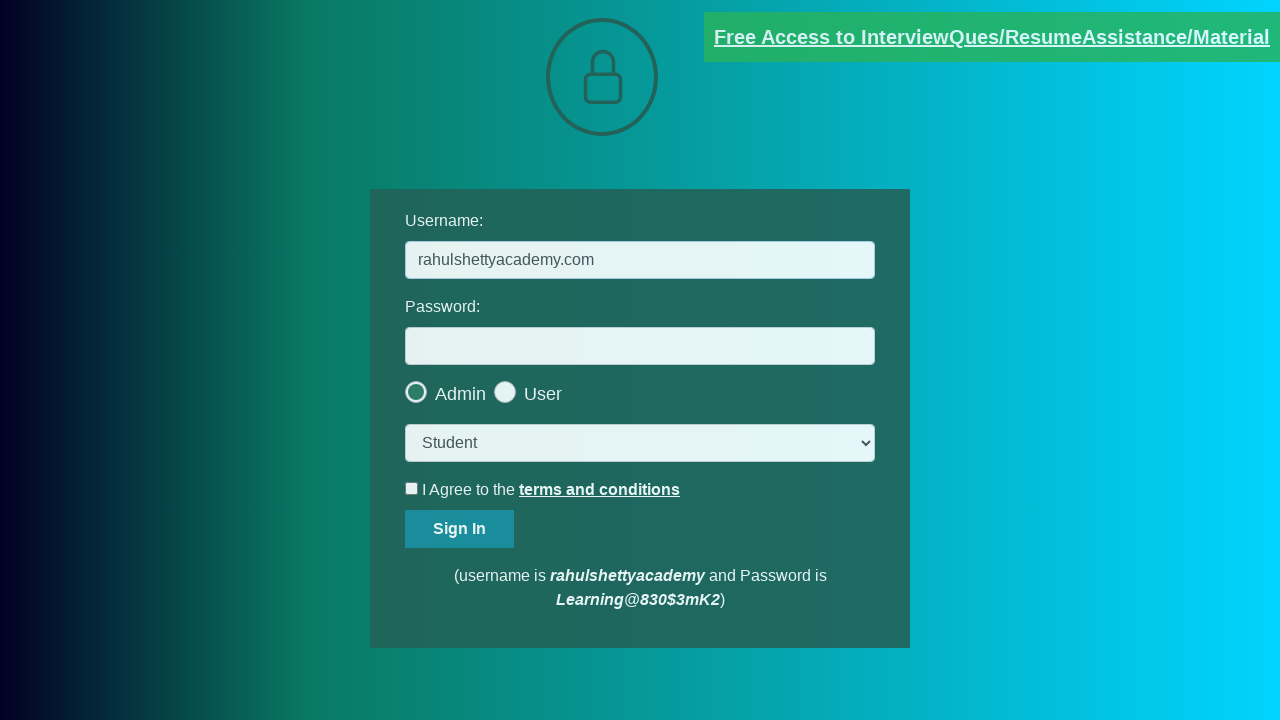

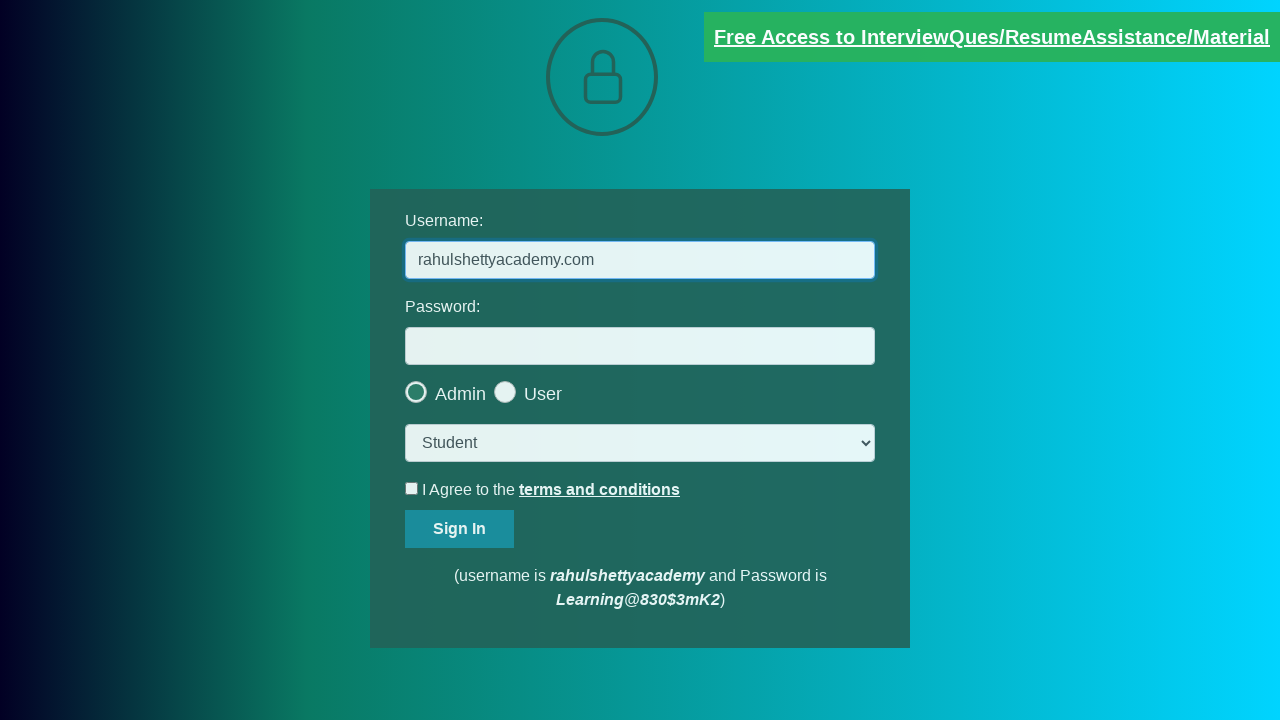